Tests mouse actions including opening context menu and double-clicking elements across two different pages

Starting URL: http://swisnl.github.io/jQuery-contextMenu/demo.html

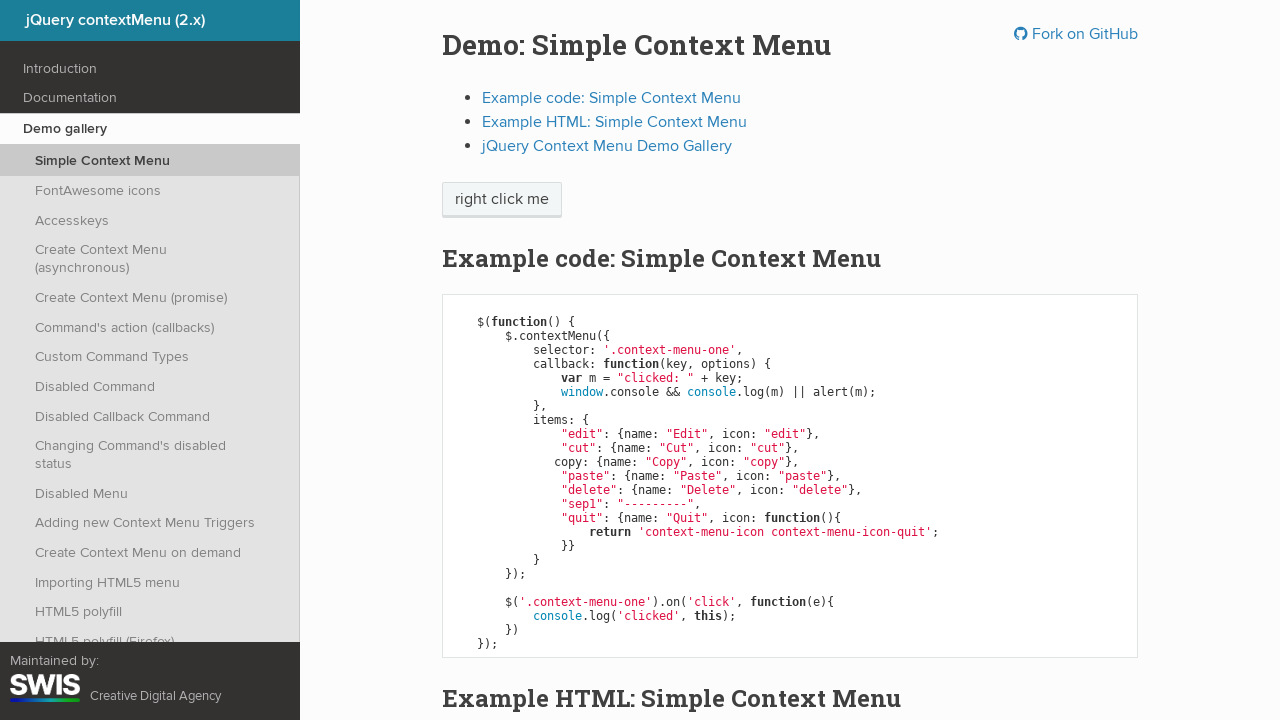

Right-clicked on context menu element to open menu at (502, 200) on xpath=//span[@class='context-menu-one btn btn-neutral']
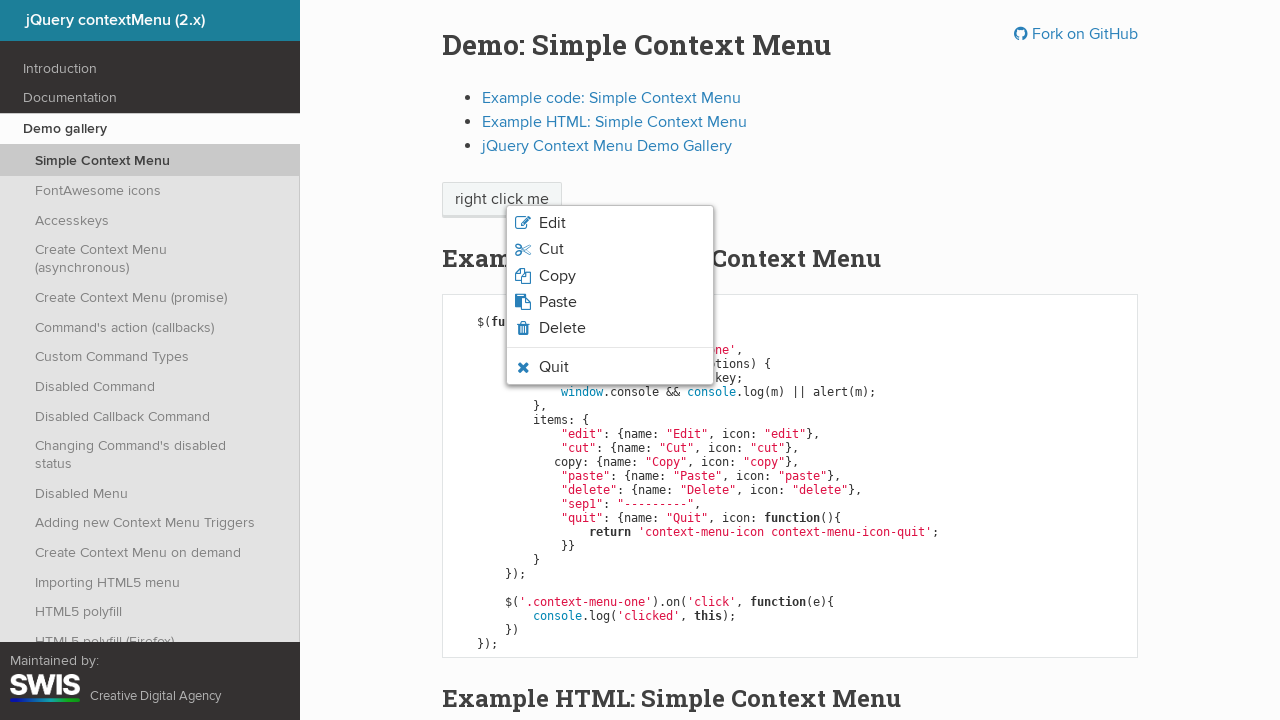

Navigated to testautomationpractice.blogspot.com
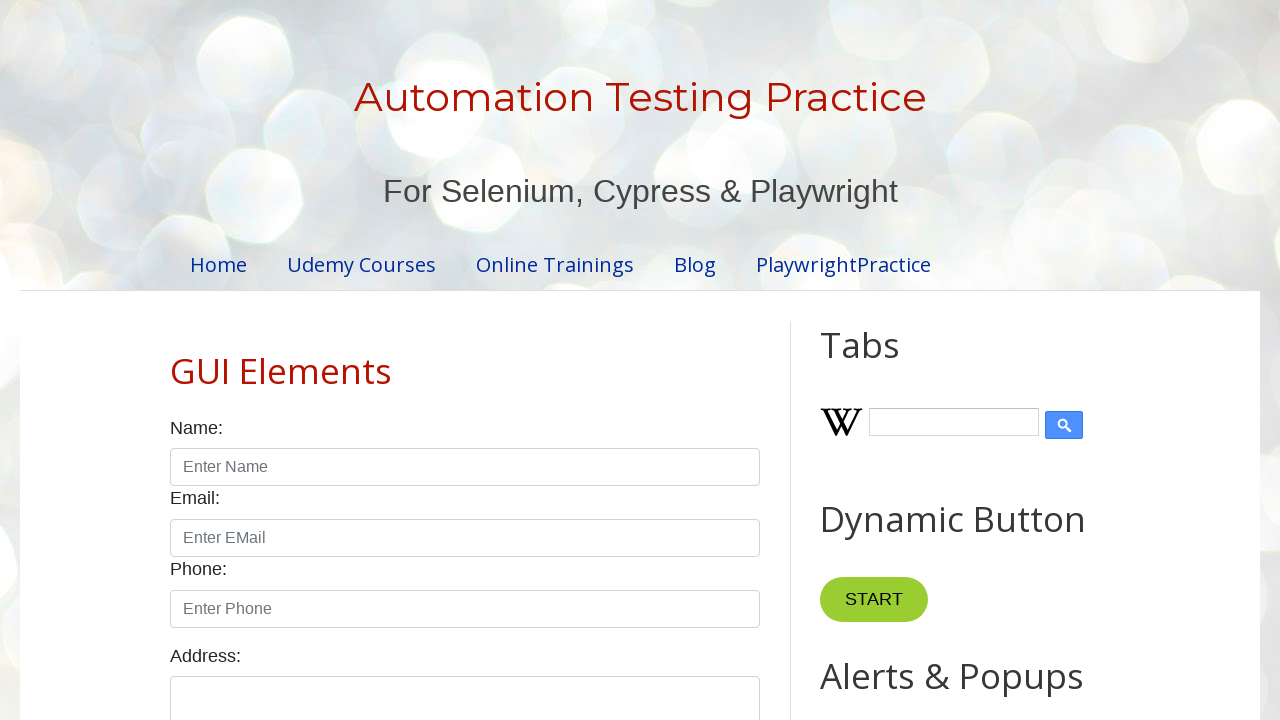

Double-clicked the Copy Text button at (885, 360) on xpath=//button[contains(text(), 'Copy Text')]
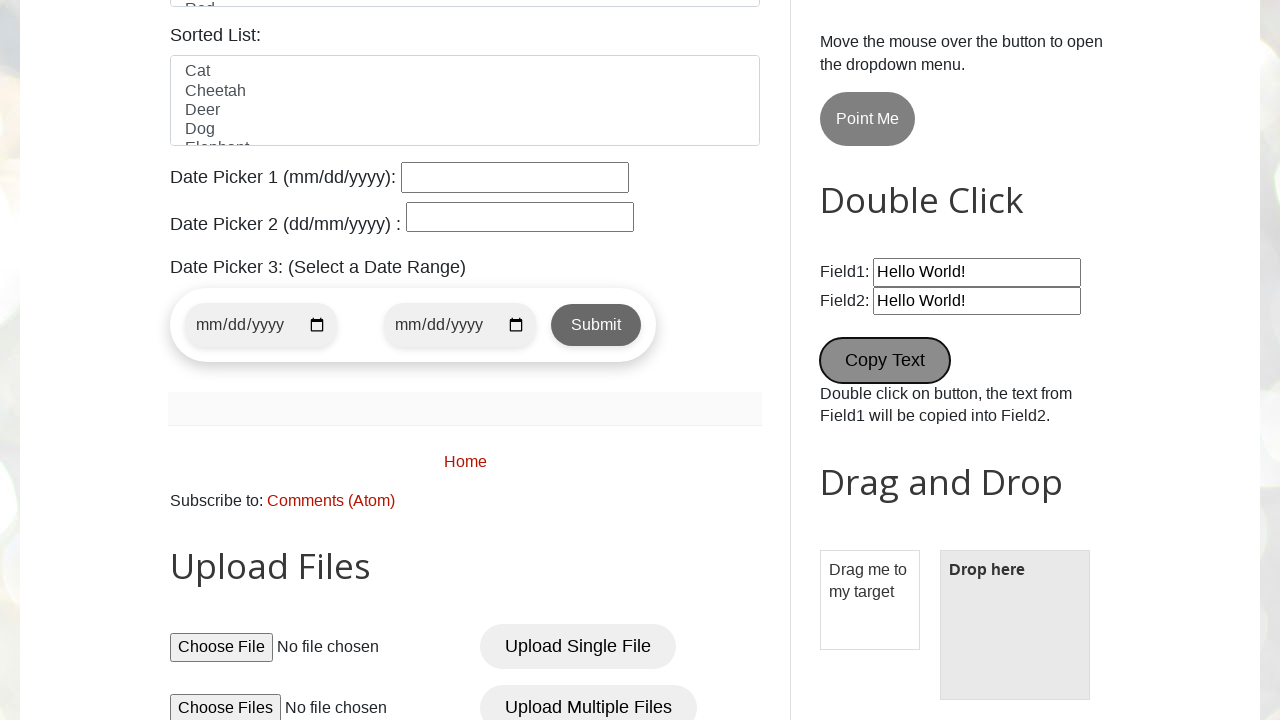

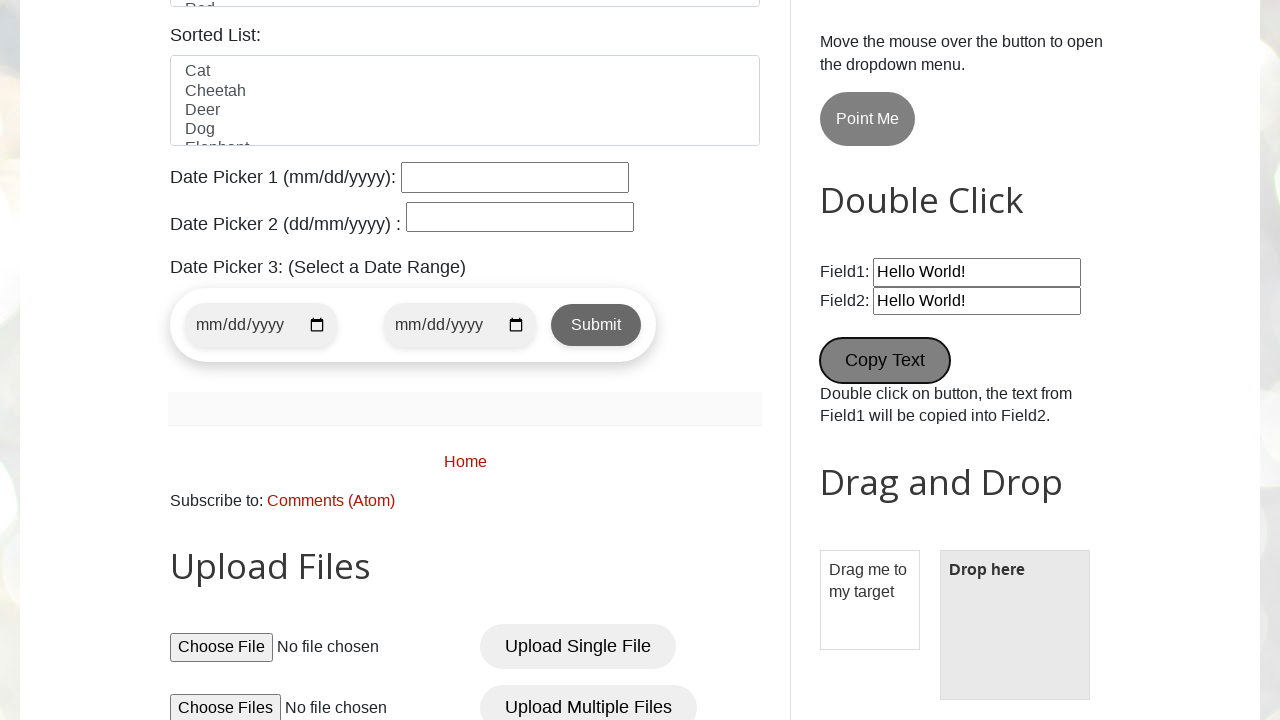